Tests closing a fake modal dialog by dispatching Escape key event via JavaScript

Starting URL: https://testpages.eviltester.com/styled/alerts/fake-alert-test.html

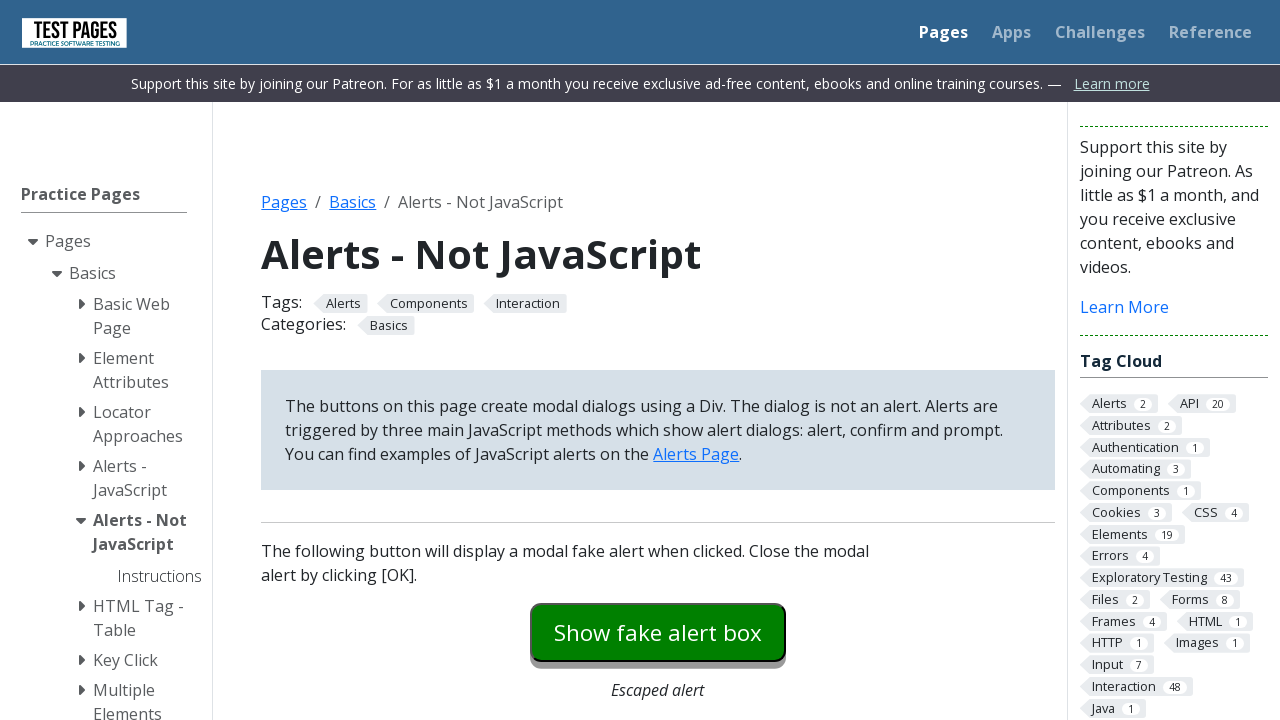

Navigated to fake alert test page
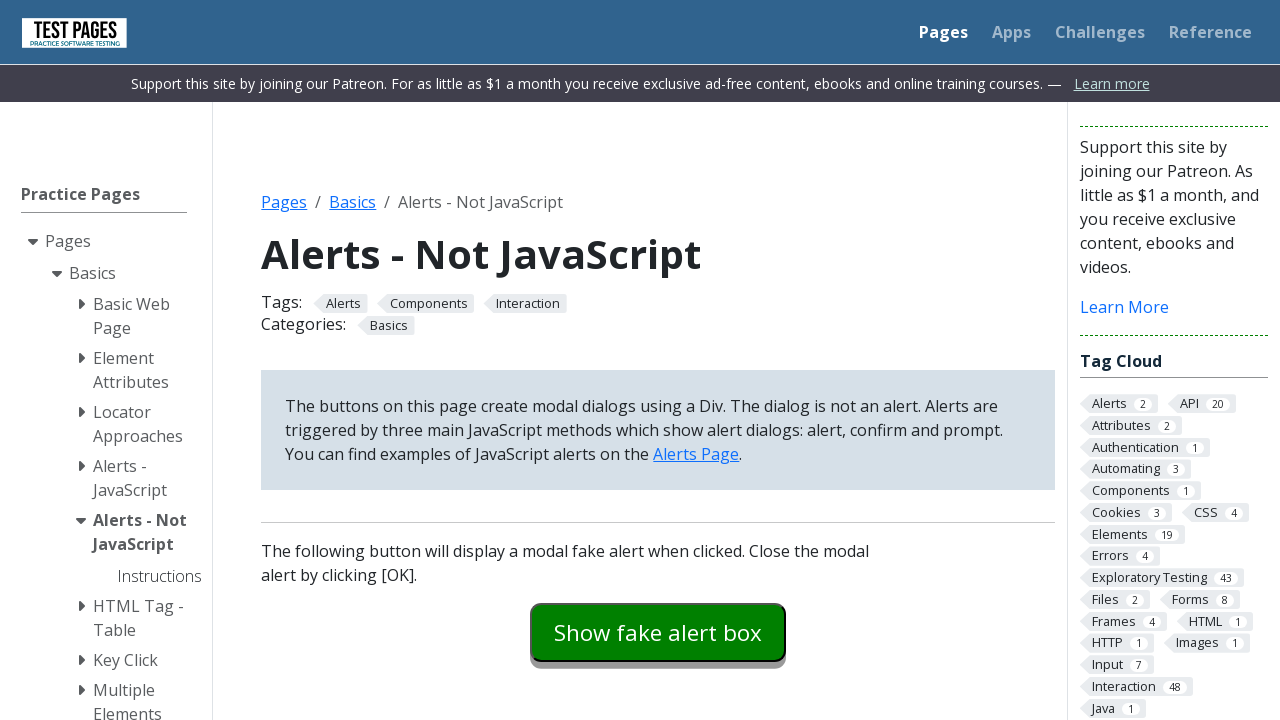

Clicked modal dialog button at (658, 360) on #modaldialog
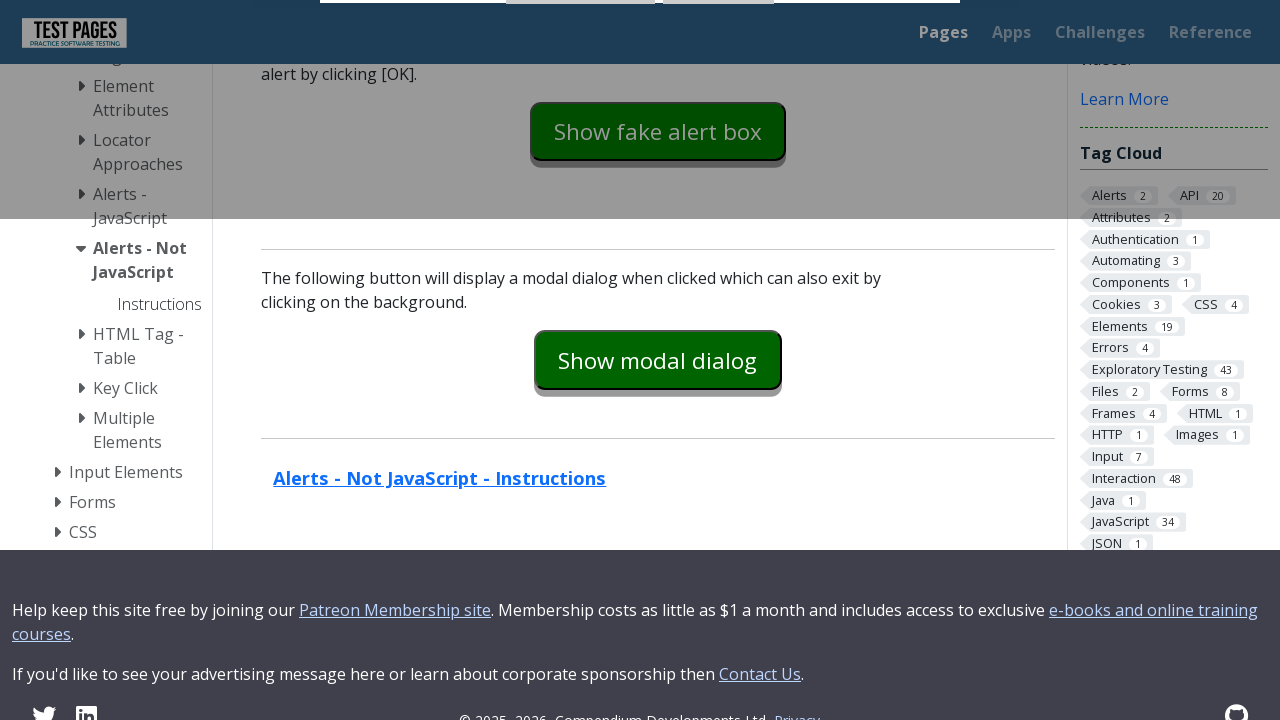

Dispatched Escape key event to document via JavaScript
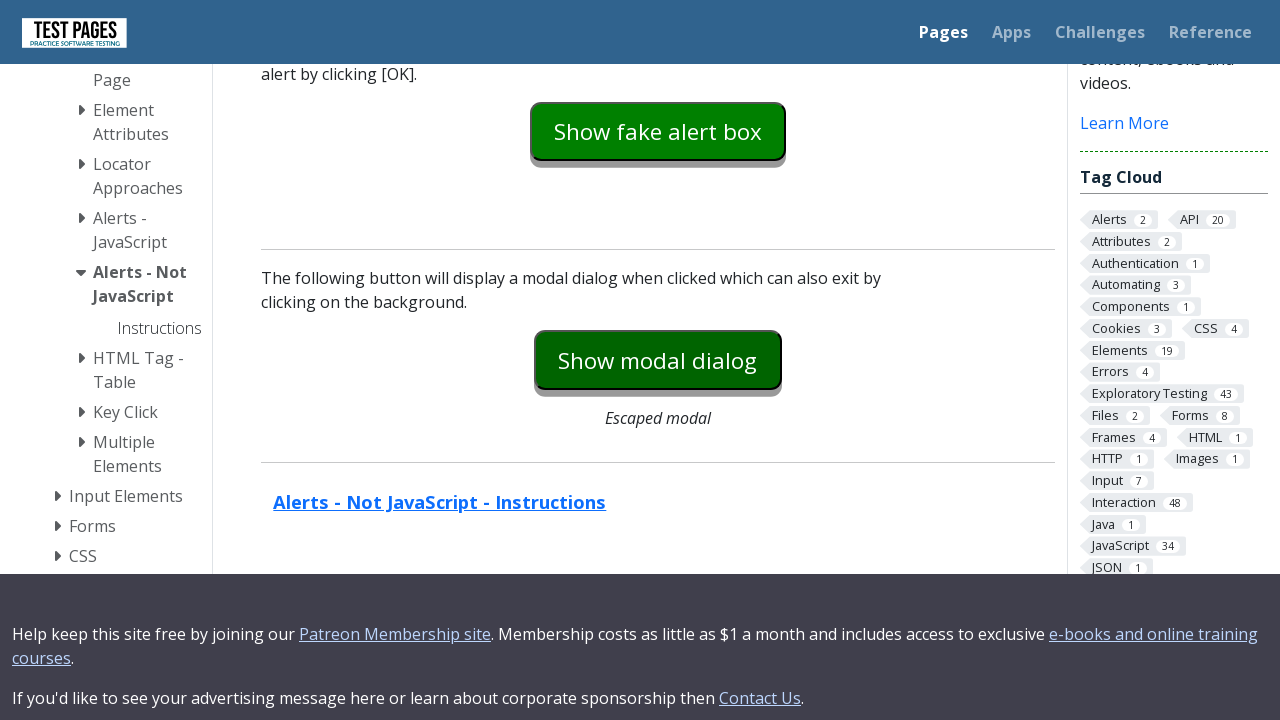

Verified that fake modal dialog is closed
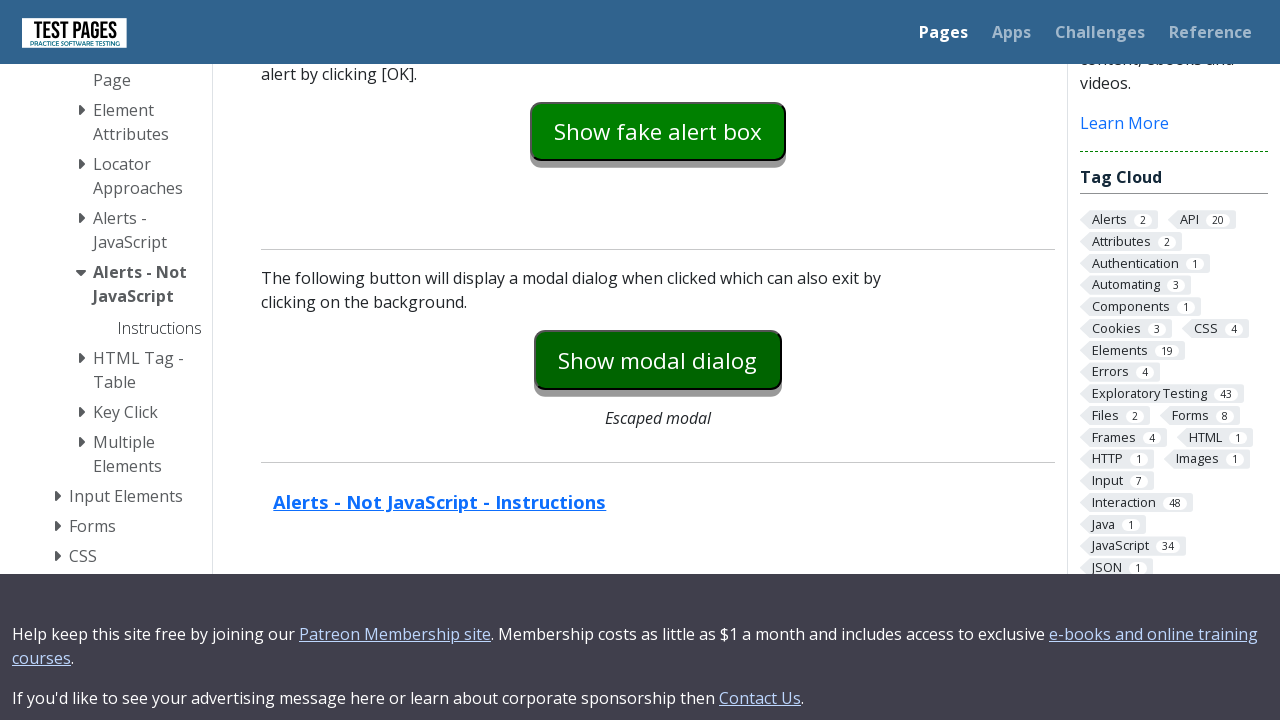

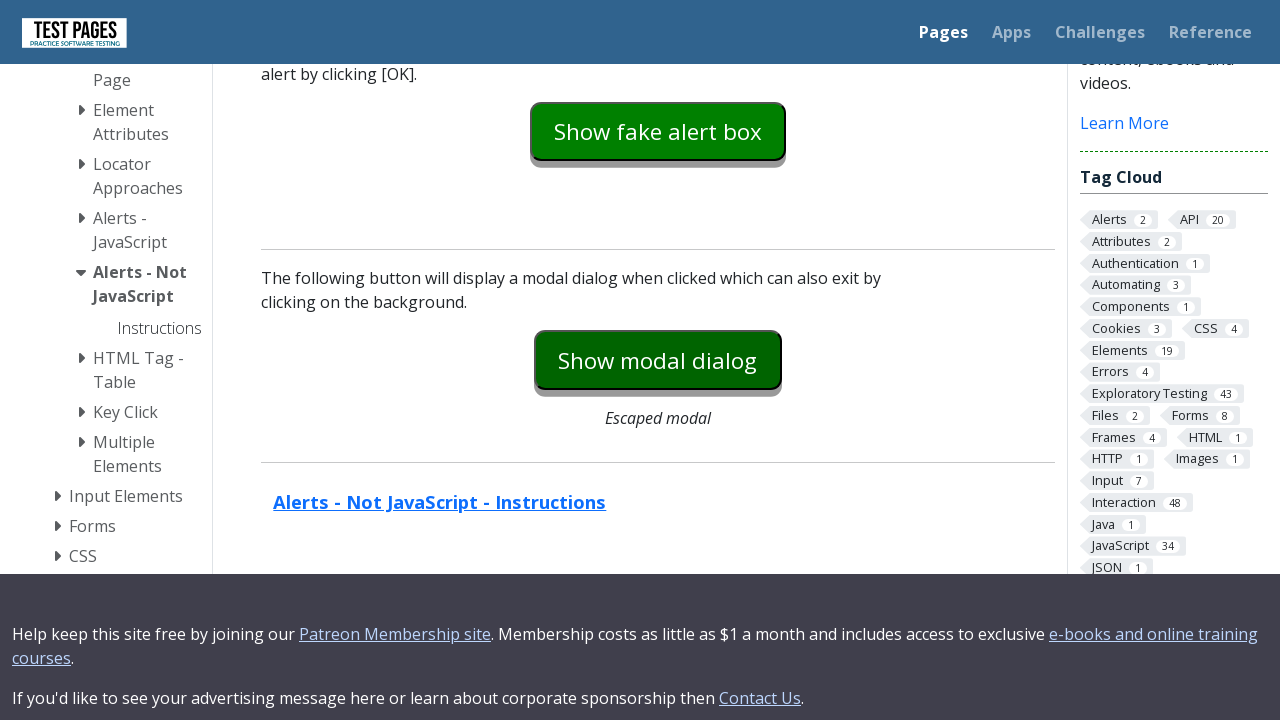